Tests a range slider interaction by dragging the slider handle 200 pixels to the right

Starting URL: https://www.jqueryscript.net/demo/touch-progressive-enhancement-range-slider/

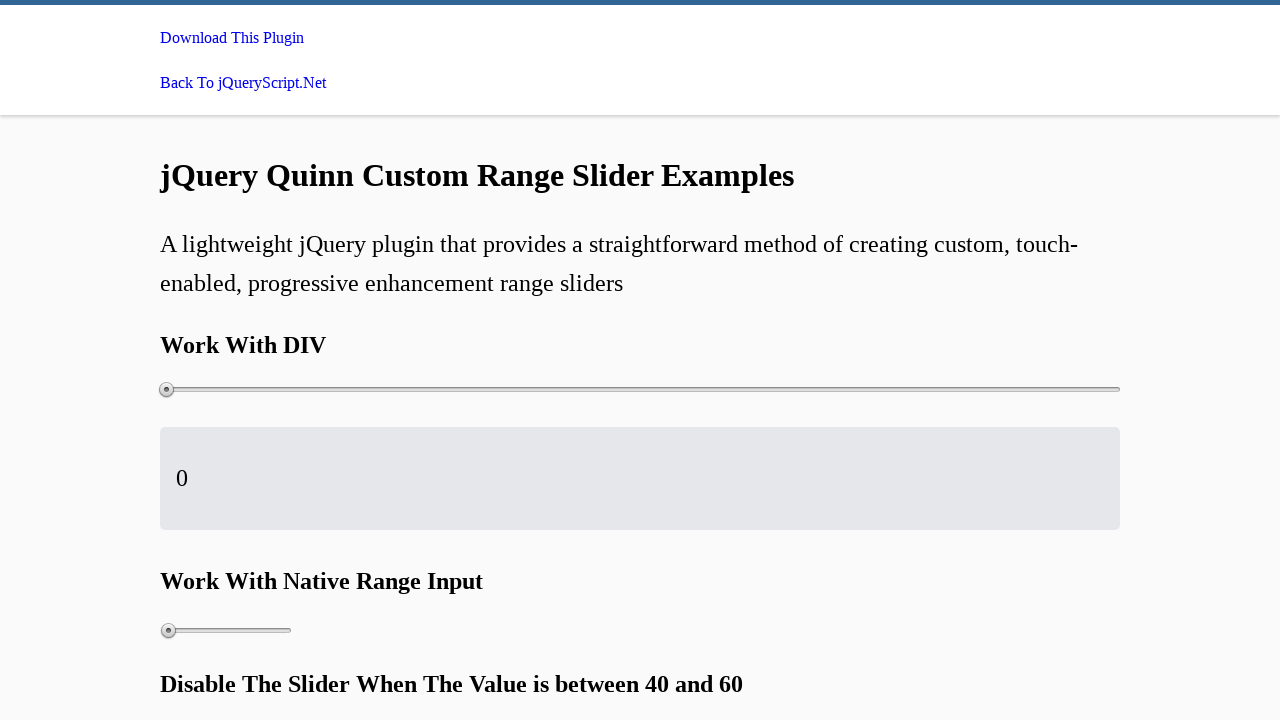

Located the range slider handle element
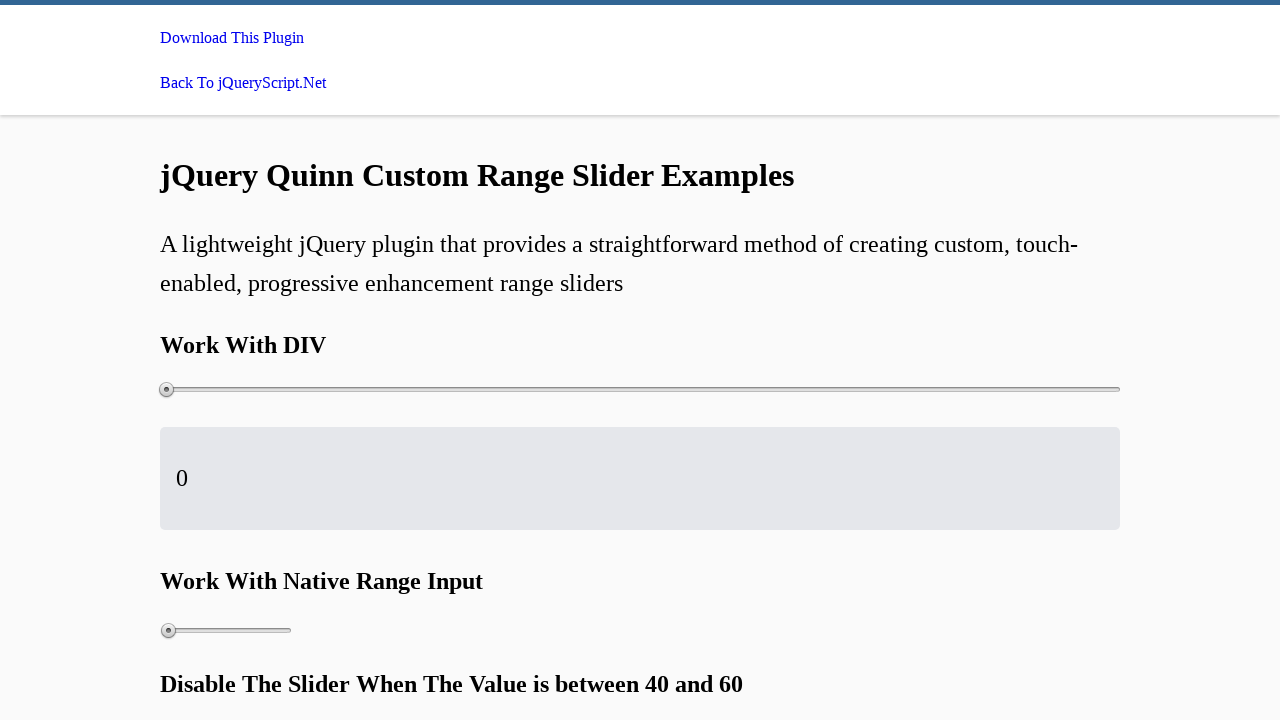

Dragged the slider handle 200 pixels to the right at (356, 379)
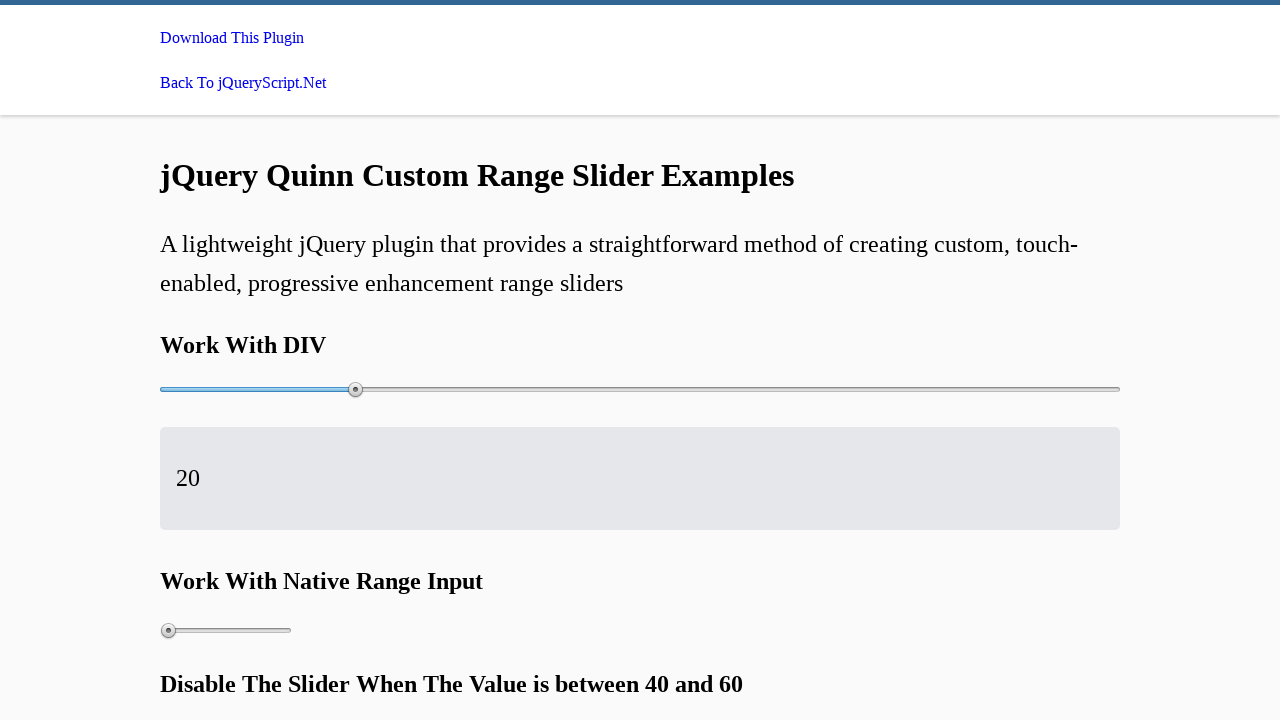

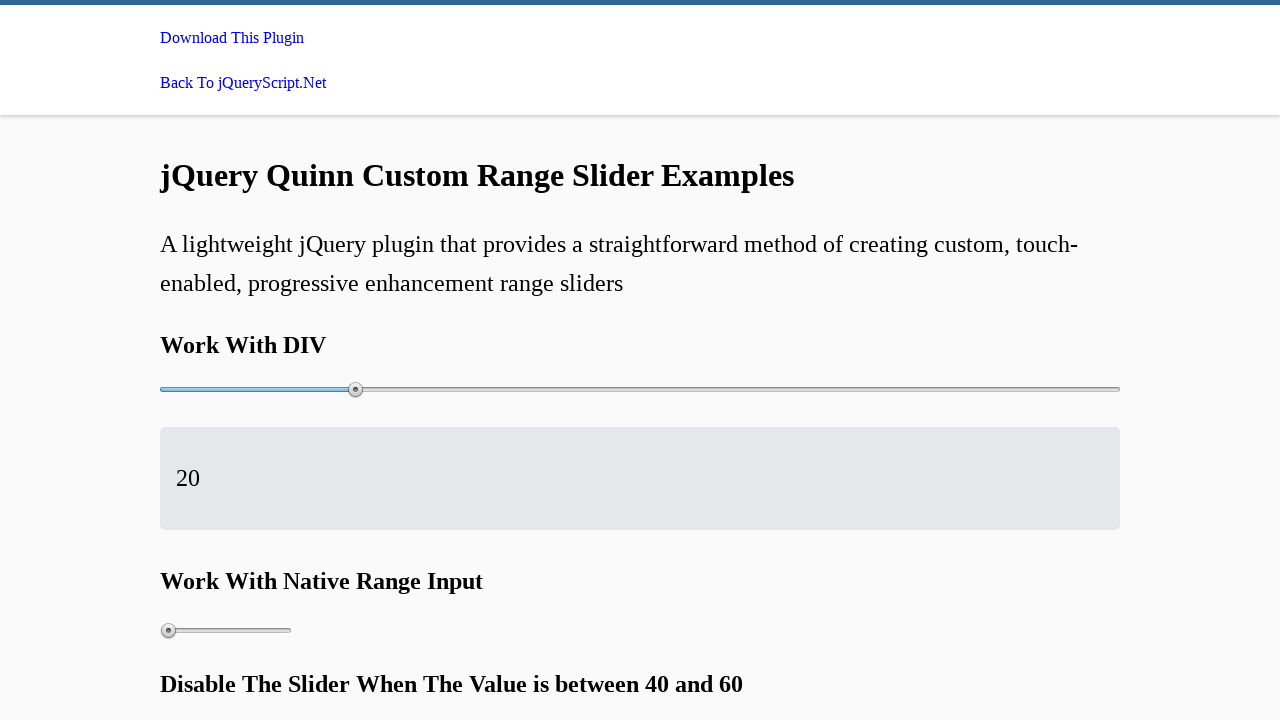